Tests triangle classification for a scalene triangle by entering three different side values (4, 5, 6) and verifying the result shows "Scalene"

Starting URL: https://testpages.eviltester.com/styled/apps/triangle/triangle001.html

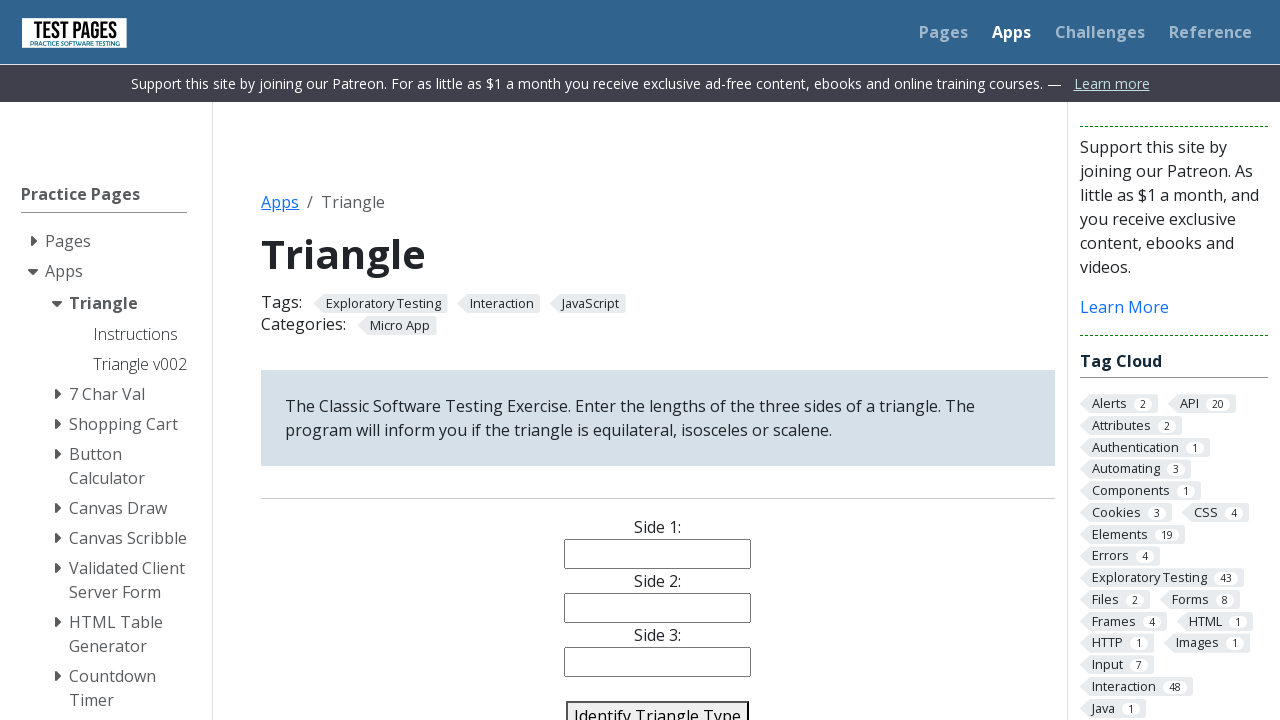

Cleared side1 input field on #side1
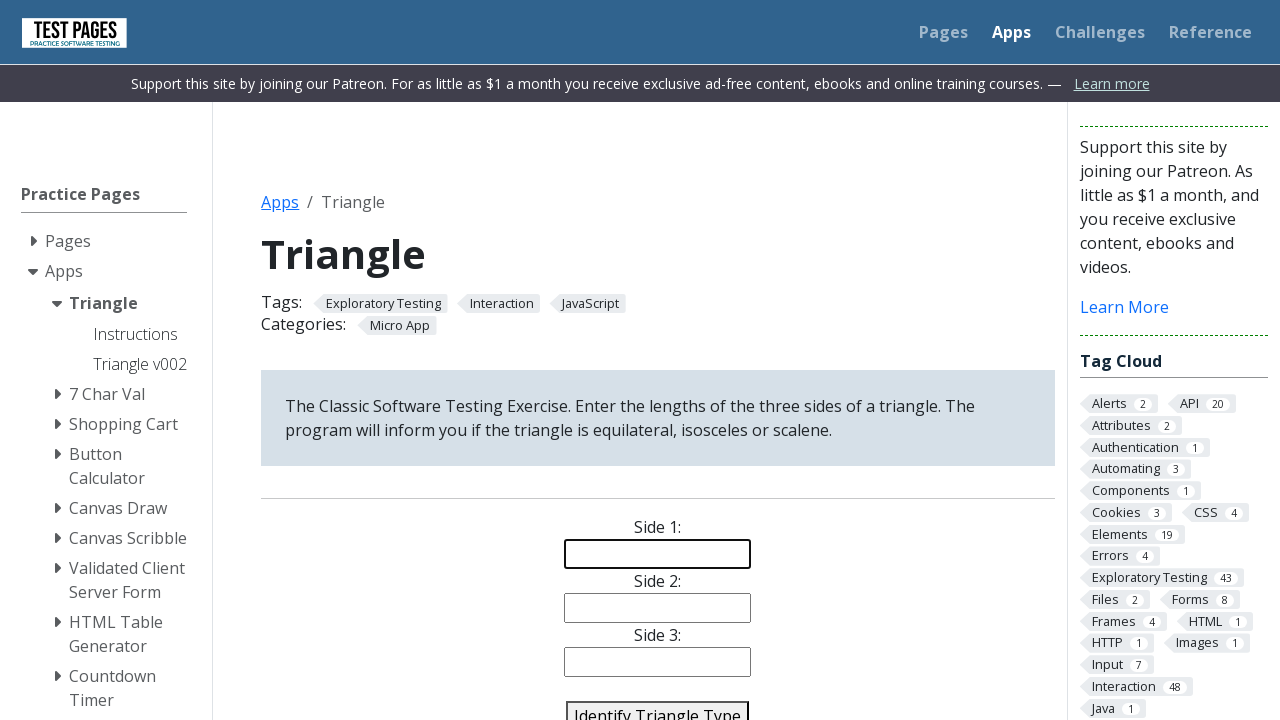

Cleared side2 input field on #side2
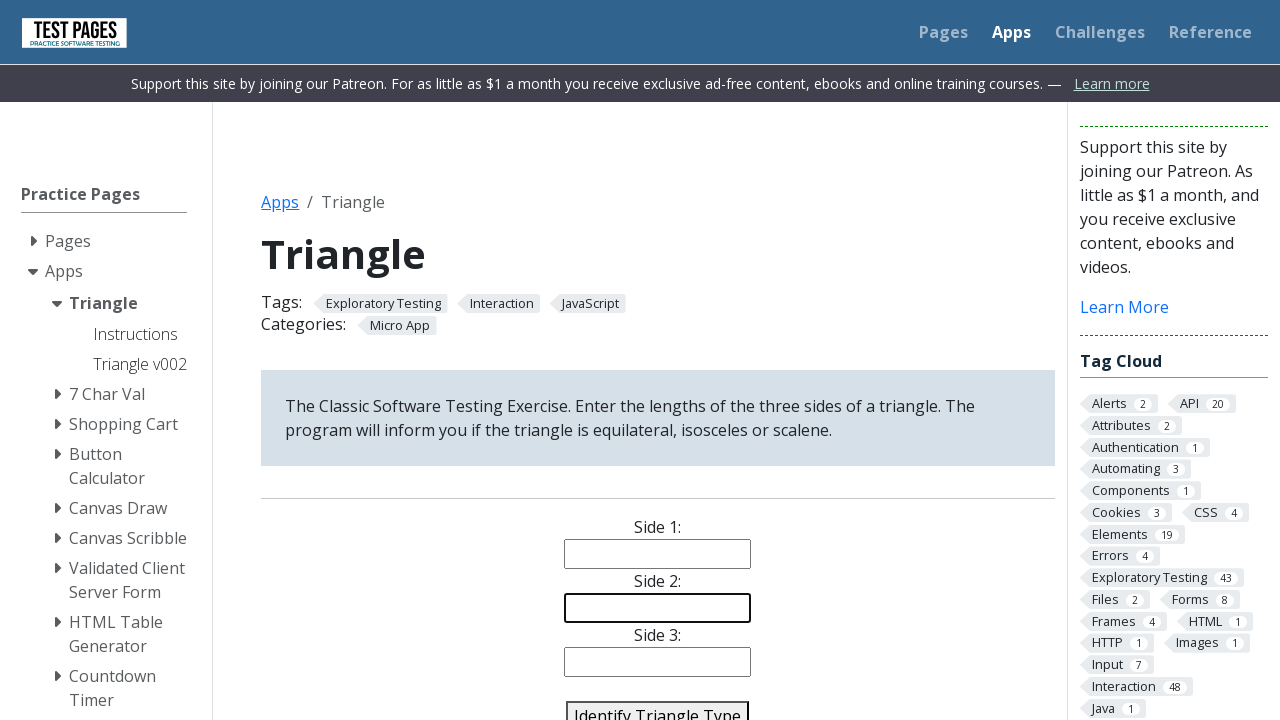

Cleared side3 input field on #side3
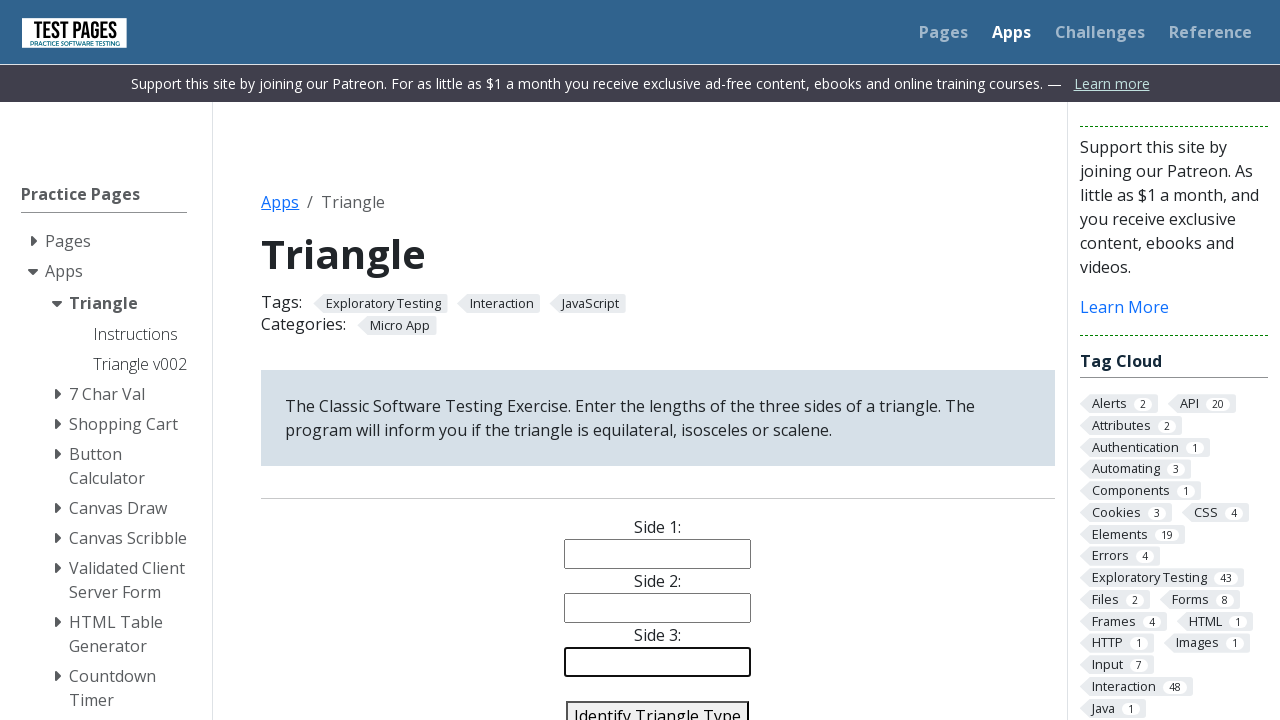

Filled side1 with value 4 on #side1
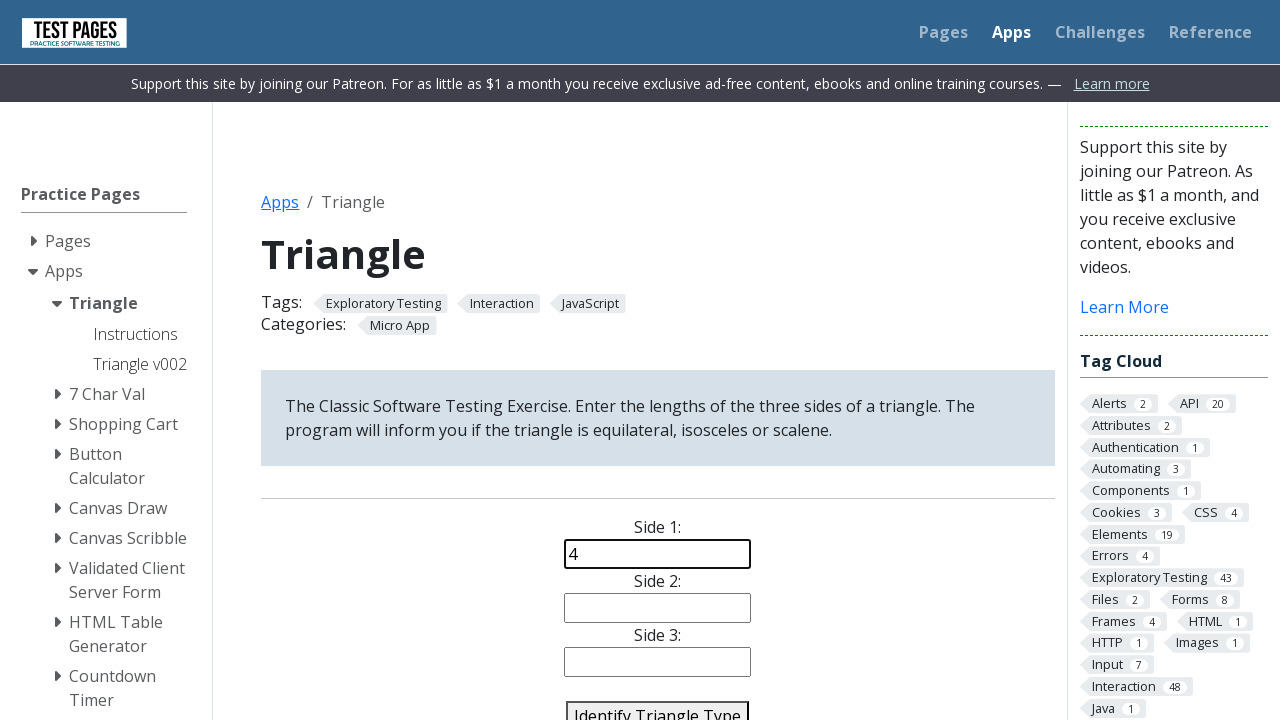

Filled side2 with value 5 on #side2
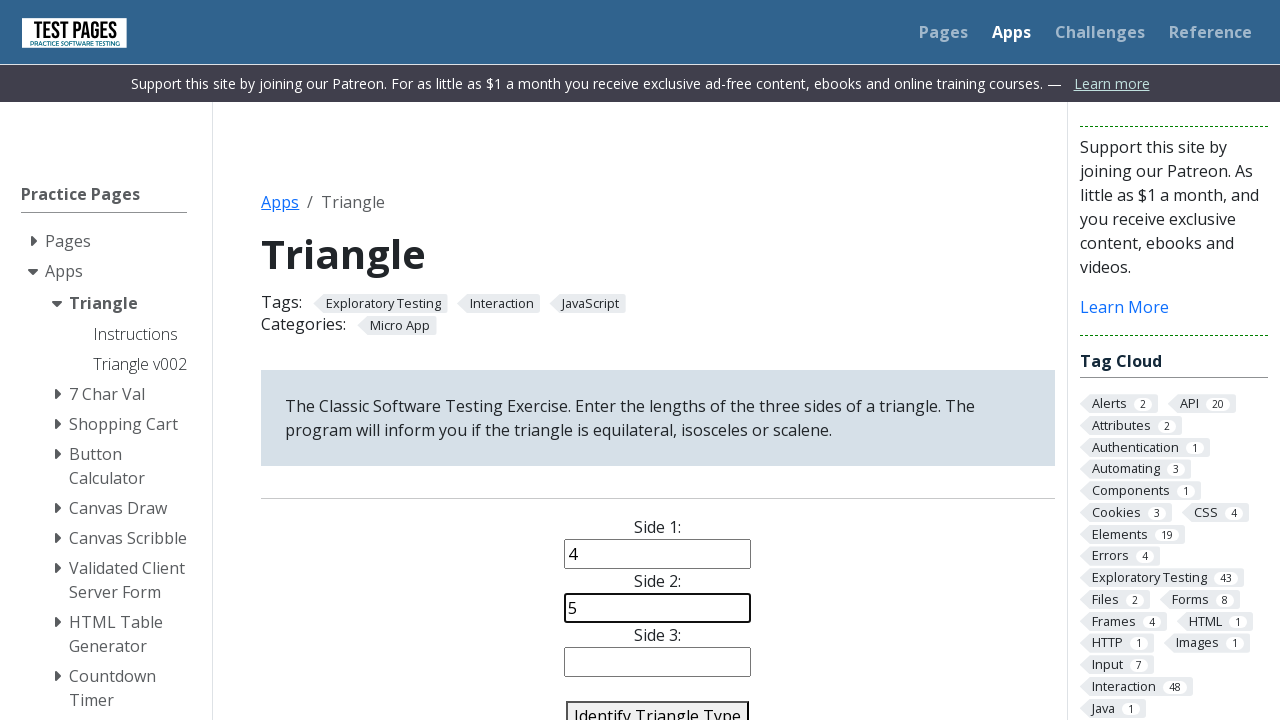

Filled side3 with value 6 on #side3
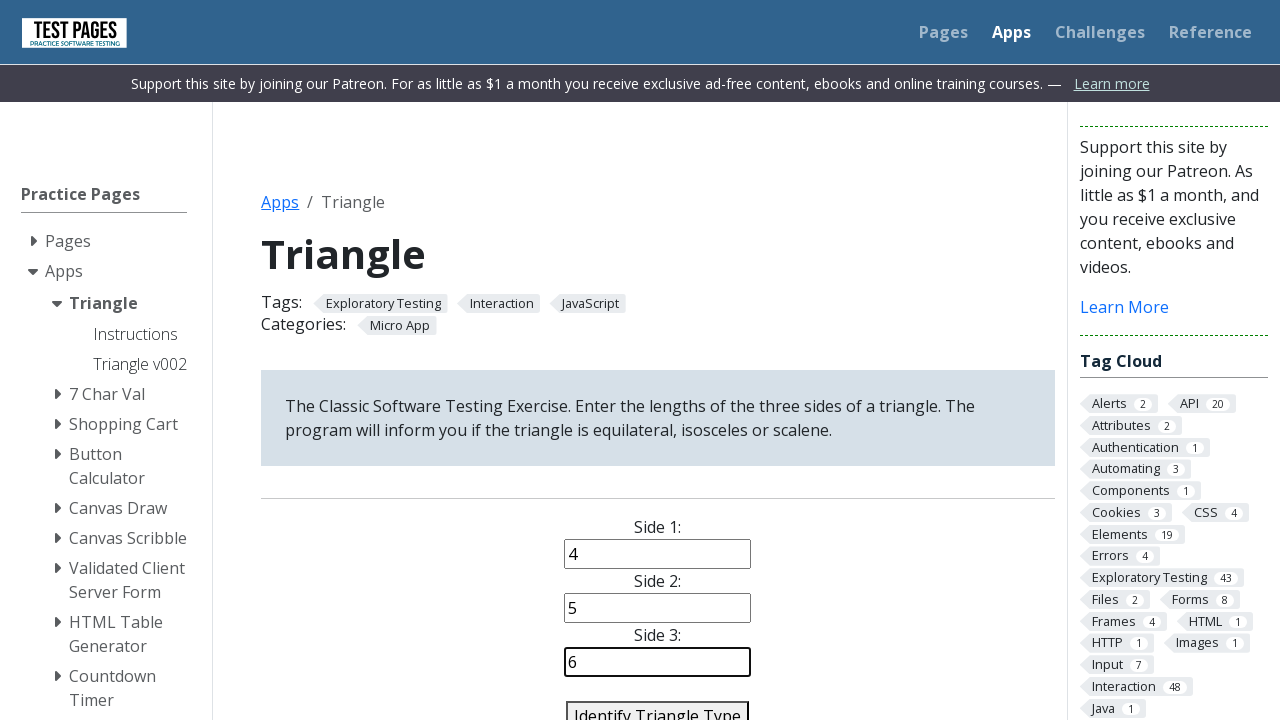

Clicked identify triangle button to classify the scalene triangle at (658, 705) on #identify-triangle-action
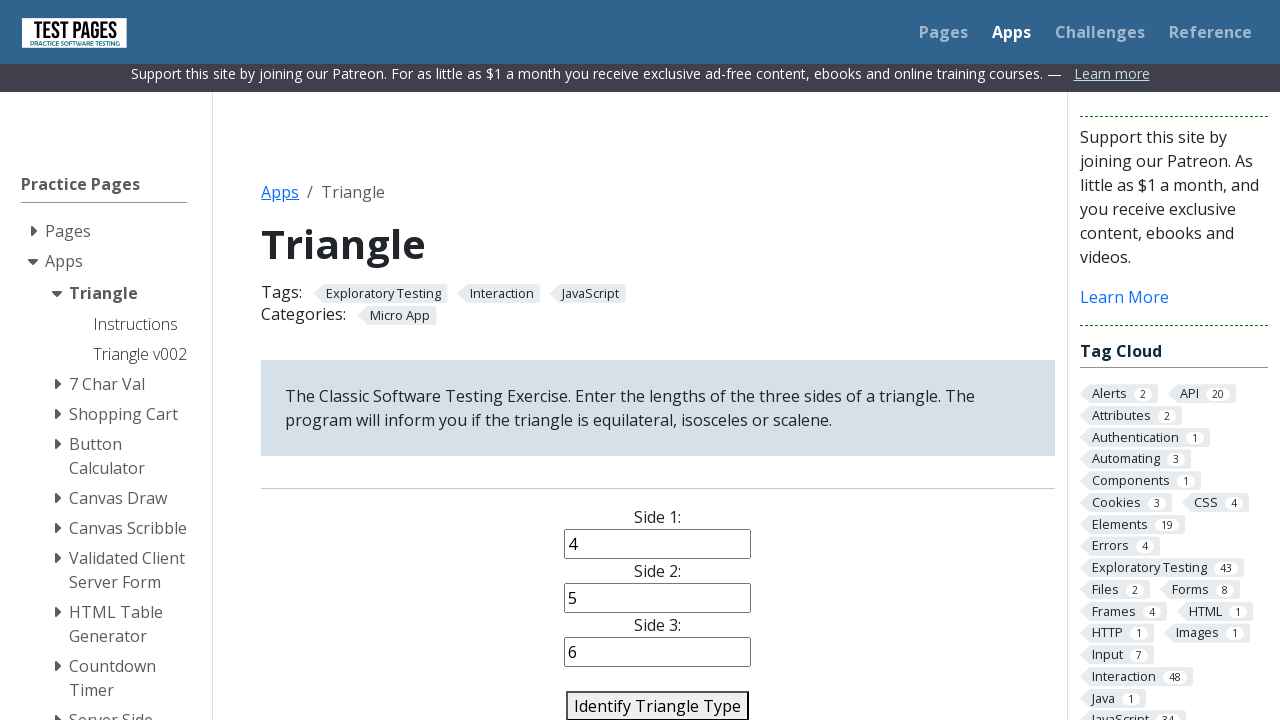

Triangle classification result appeared showing Scalene
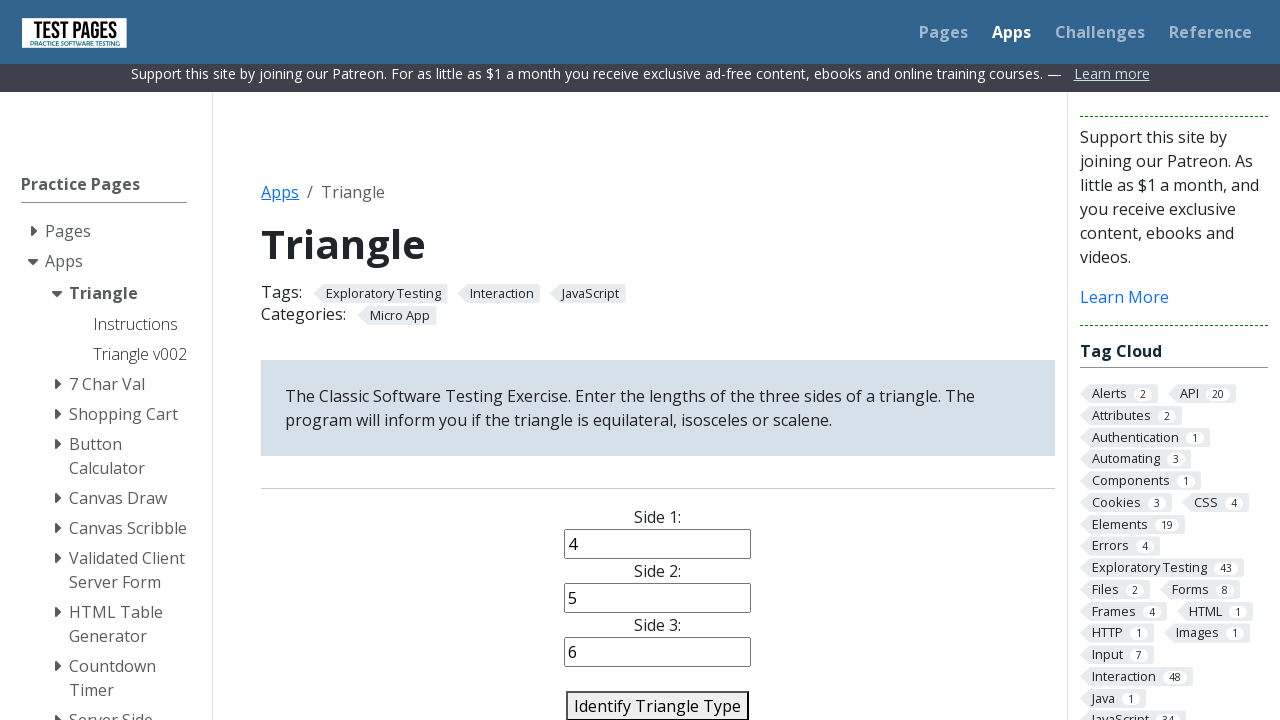

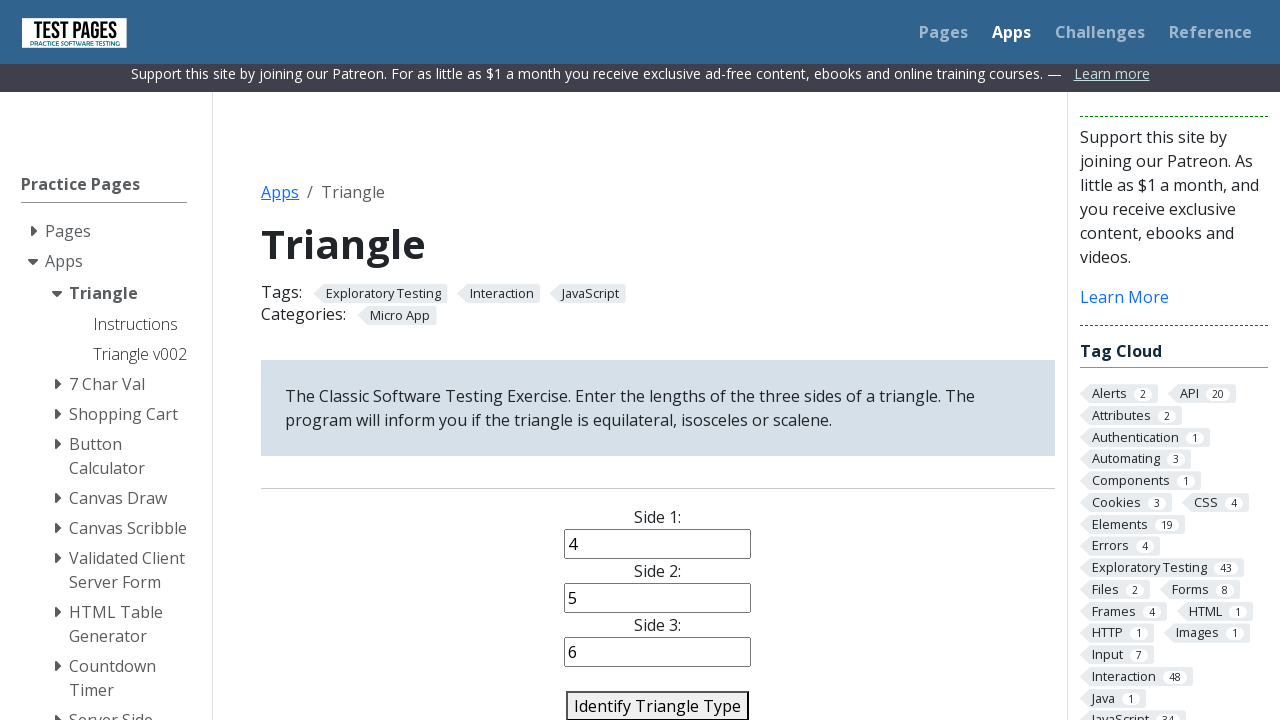